Tests signup form validation by attempting to register with a blank username field, which should be rejected

Starting URL: https://selenium-blog.herokuapp.com

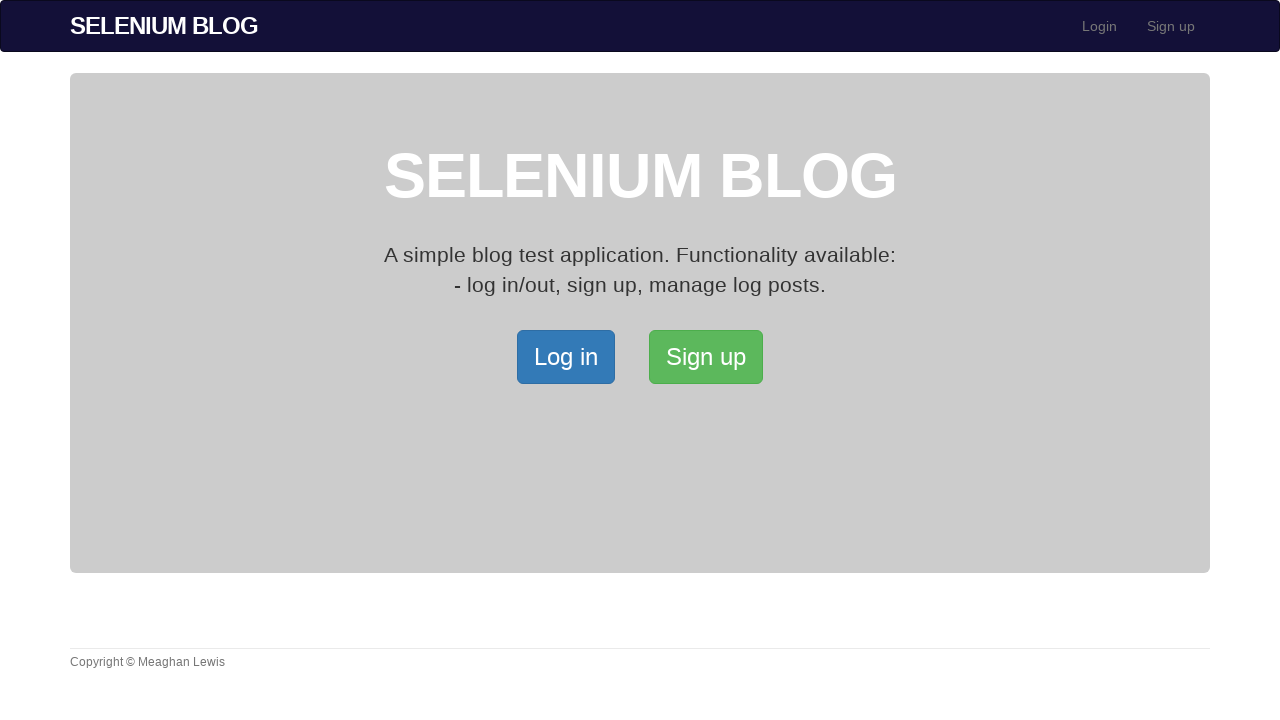

Clicked signup button in navigation bar at (1171, 26) on xpath=//*[@id='bs-example-navbar-collapse-1']/ul/li[2]/a
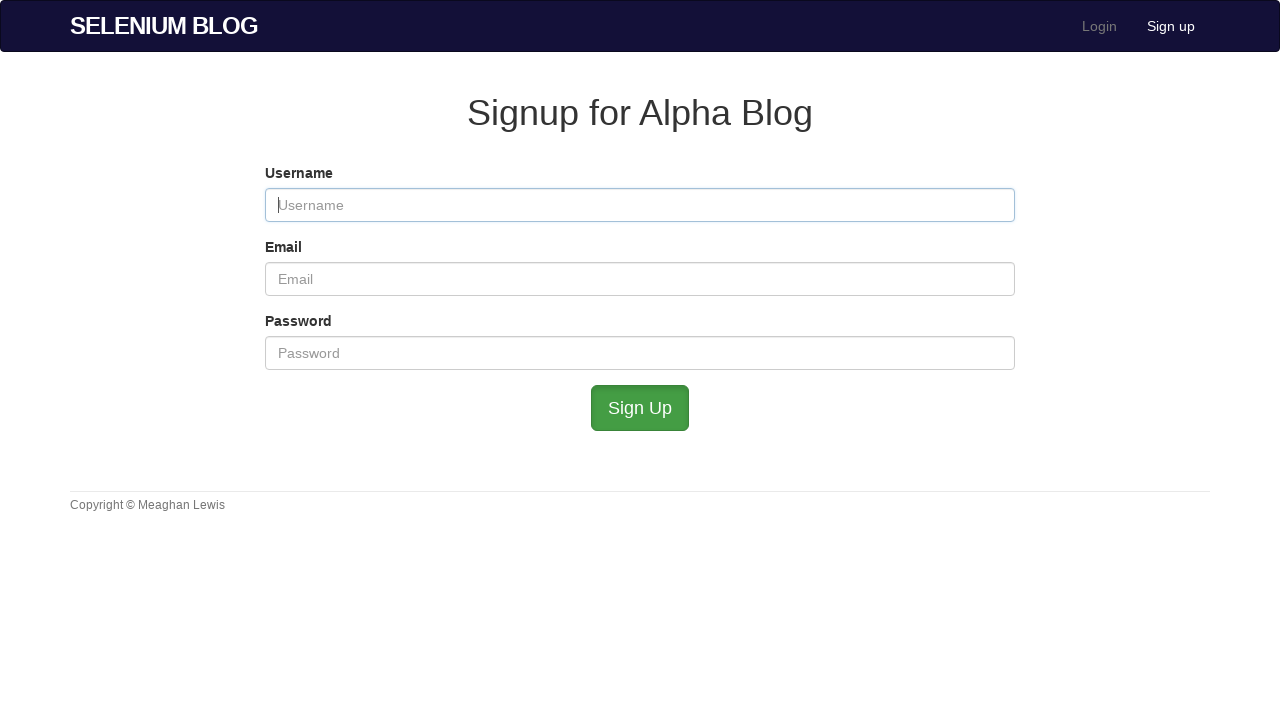

Signup page loaded and username field is visible
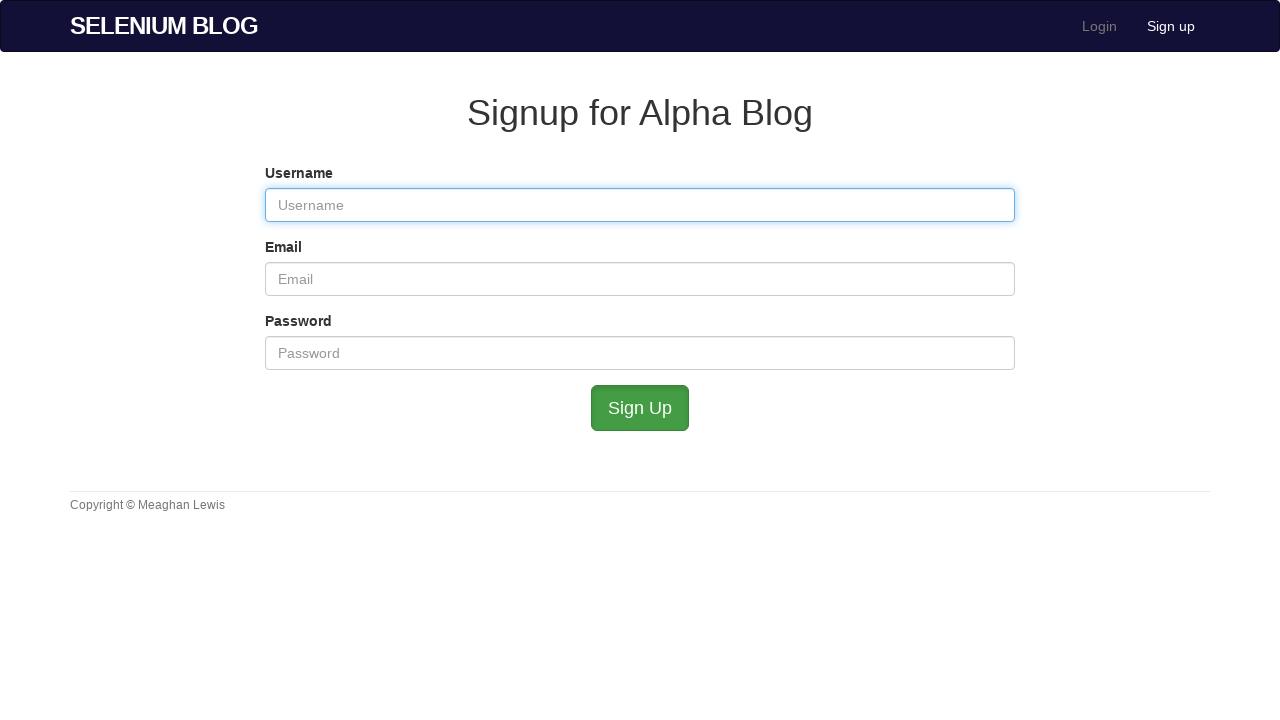

Left username field blank (empty) on #user_username
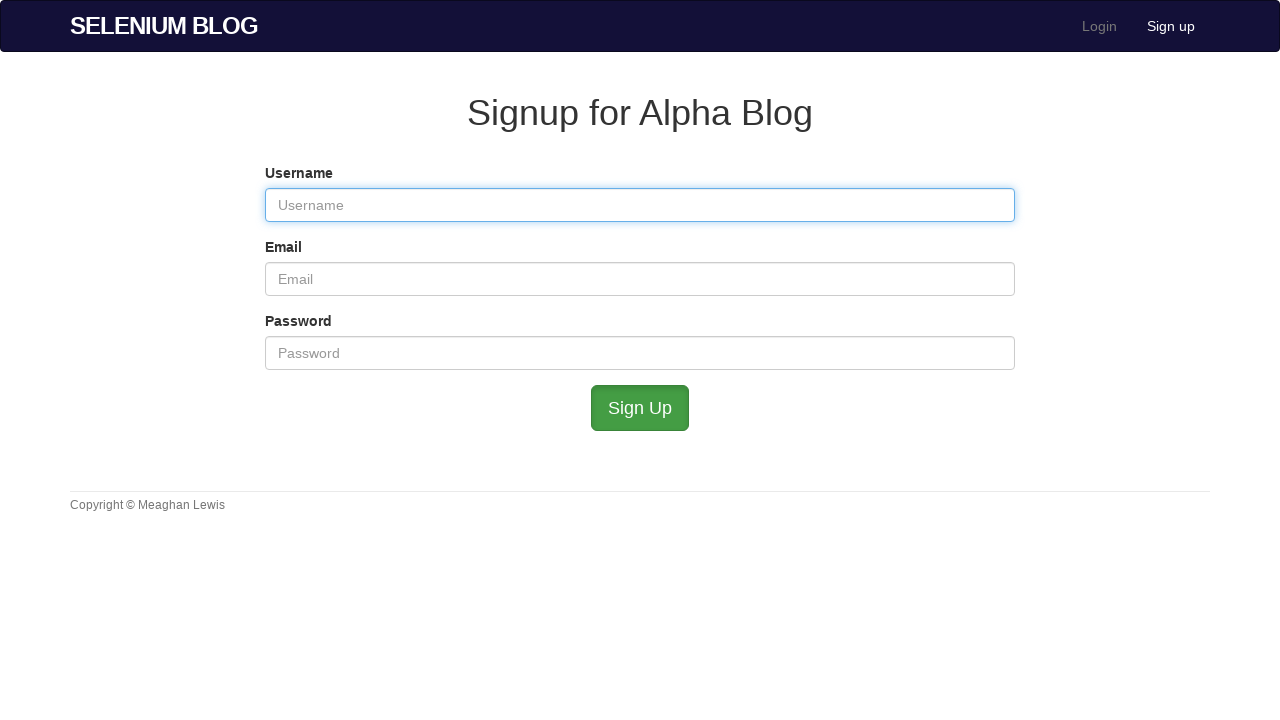

Filled email field with 'blankuser55@mailinator.com' on #user_email
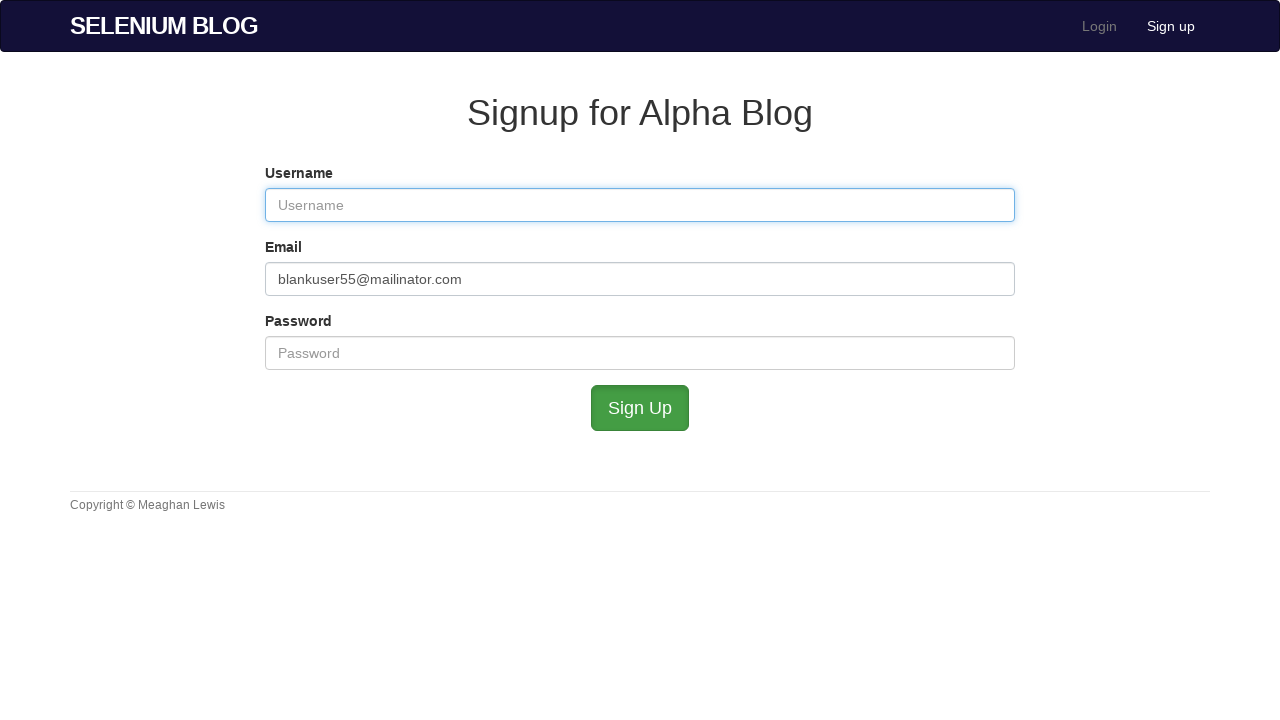

Filled password field with valid password on #user_password
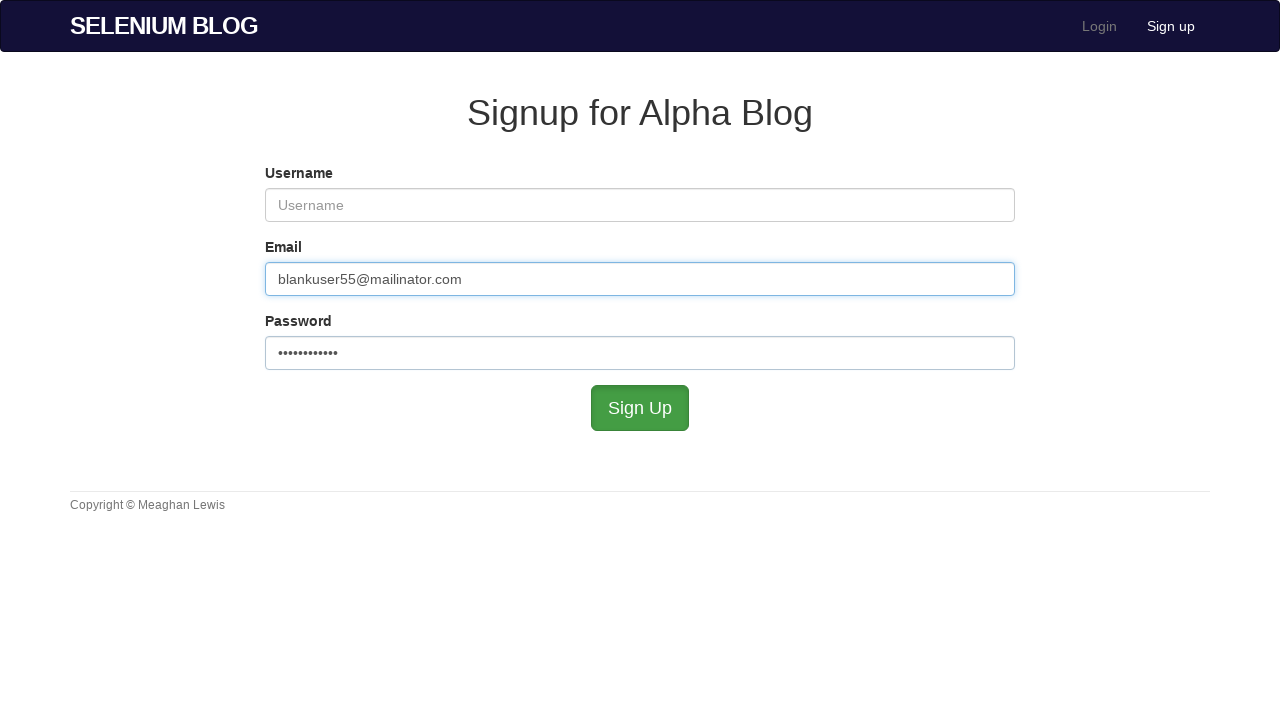

Clicked signup submit button with blank username field at (640, 408) on #submit
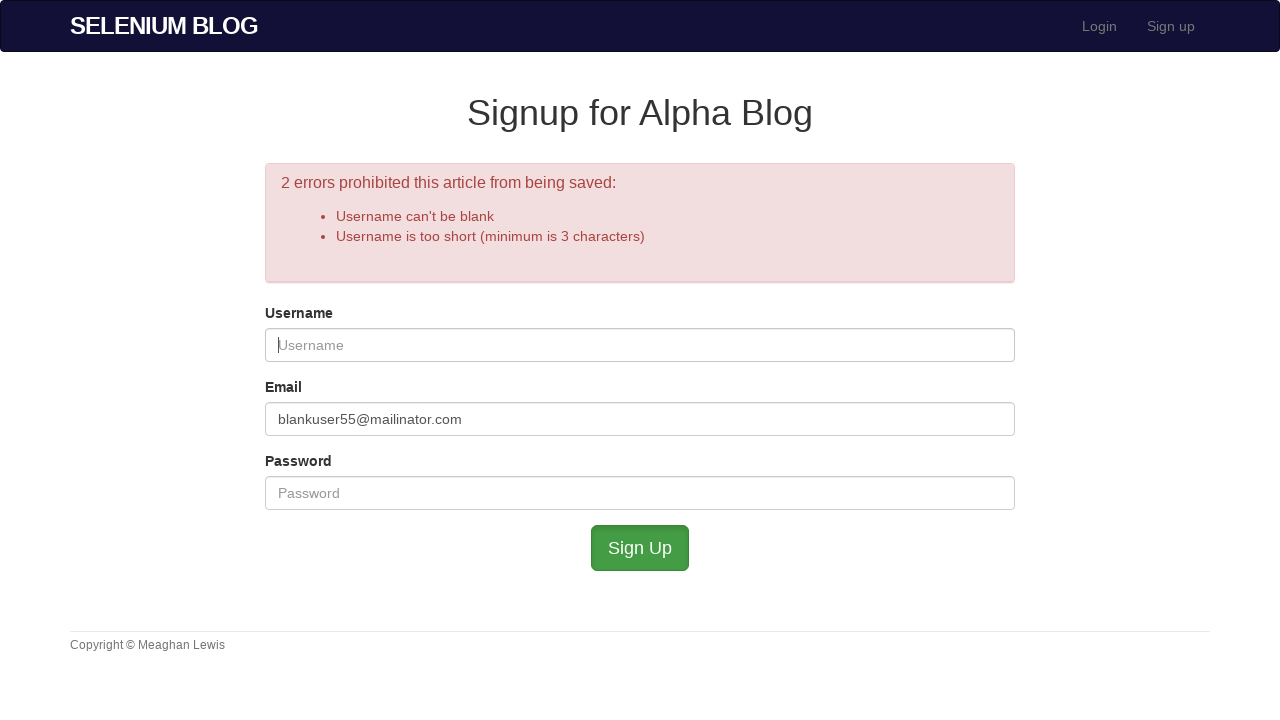

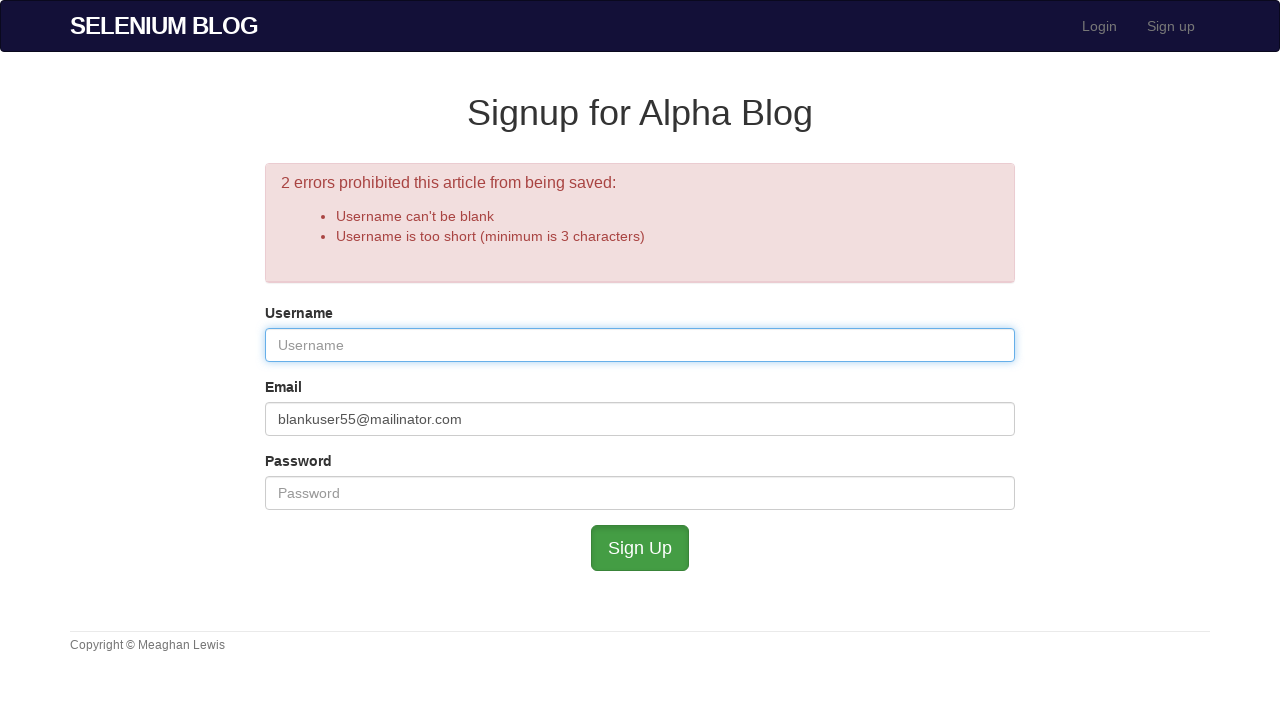